Tests a wait functionality page by clicking a verify button that becomes clickable after a delay, then verifies a success message appears.

Starting URL: http://suninjuly.github.io/wait2.html

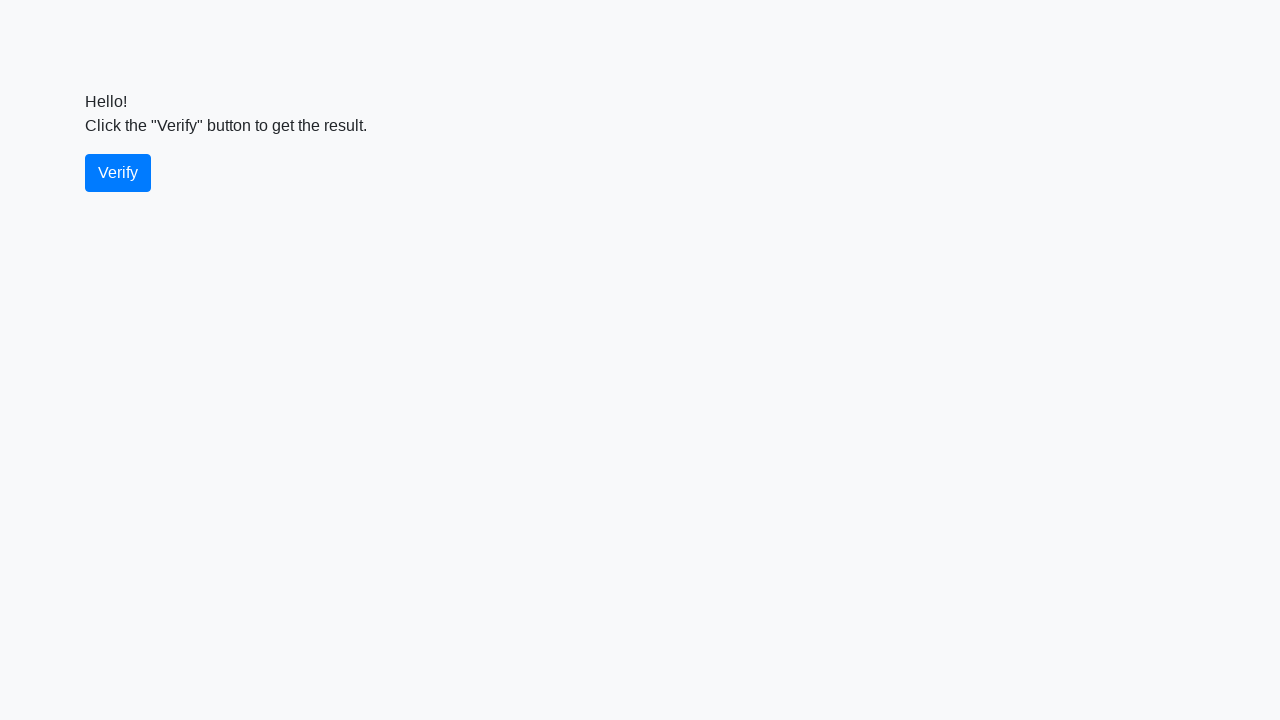

Verify button became visible
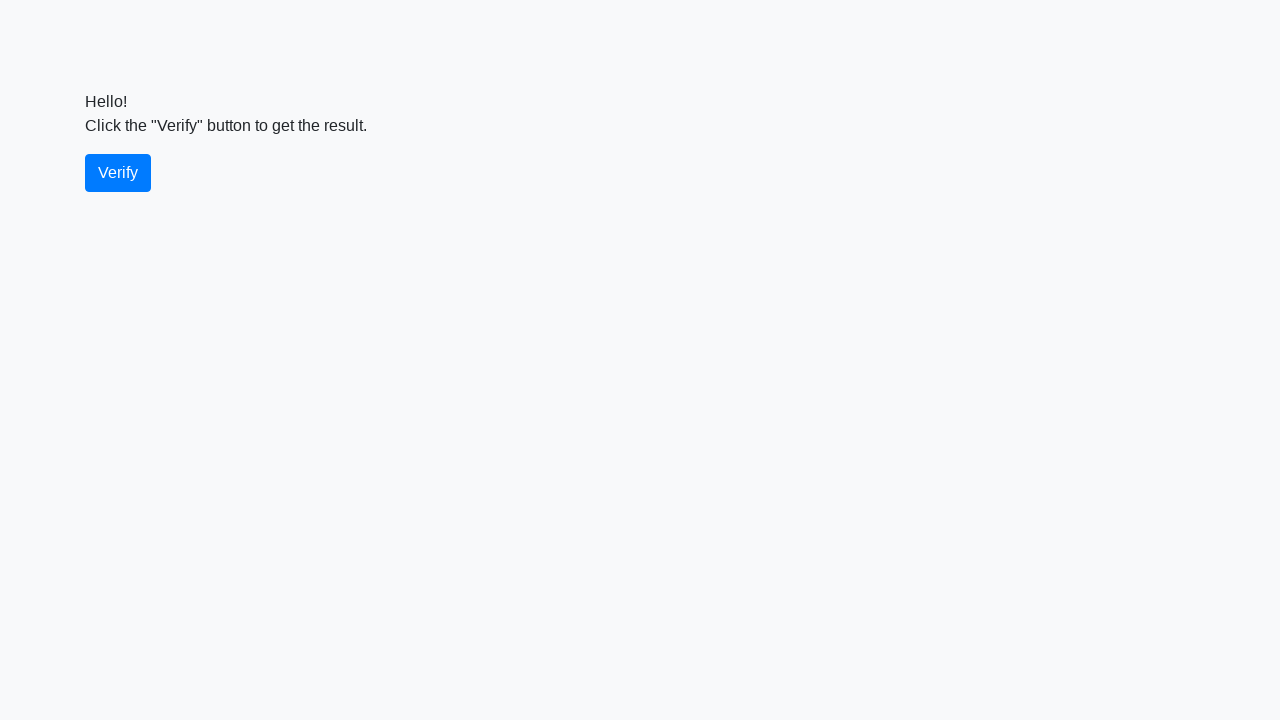

Clicked verify button at (118, 173) on #verify
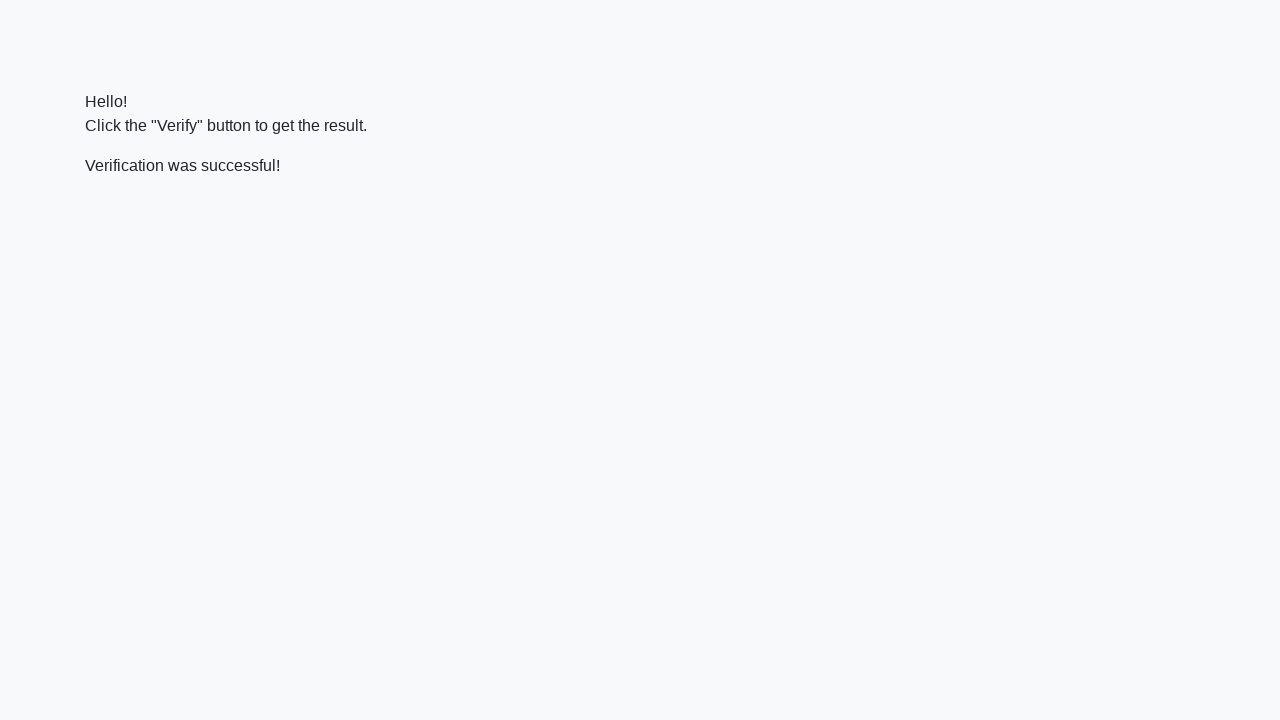

Success message appeared
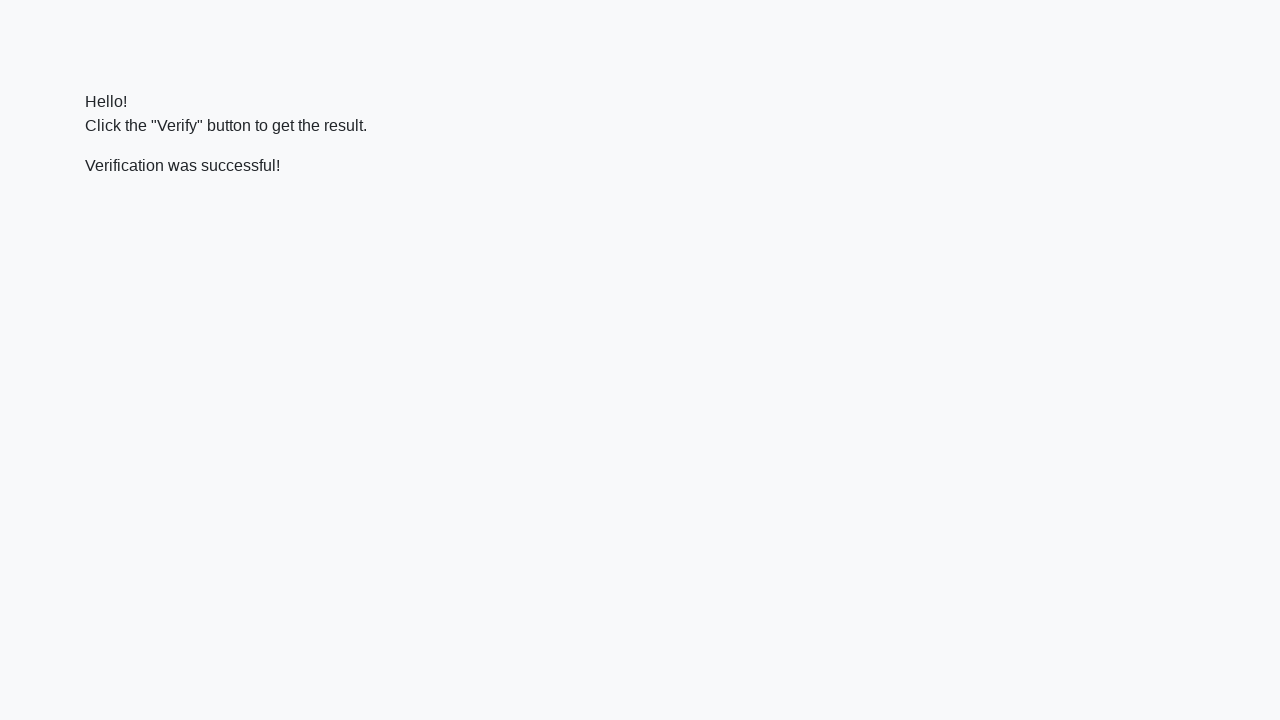

Verified success message contains 'successful'
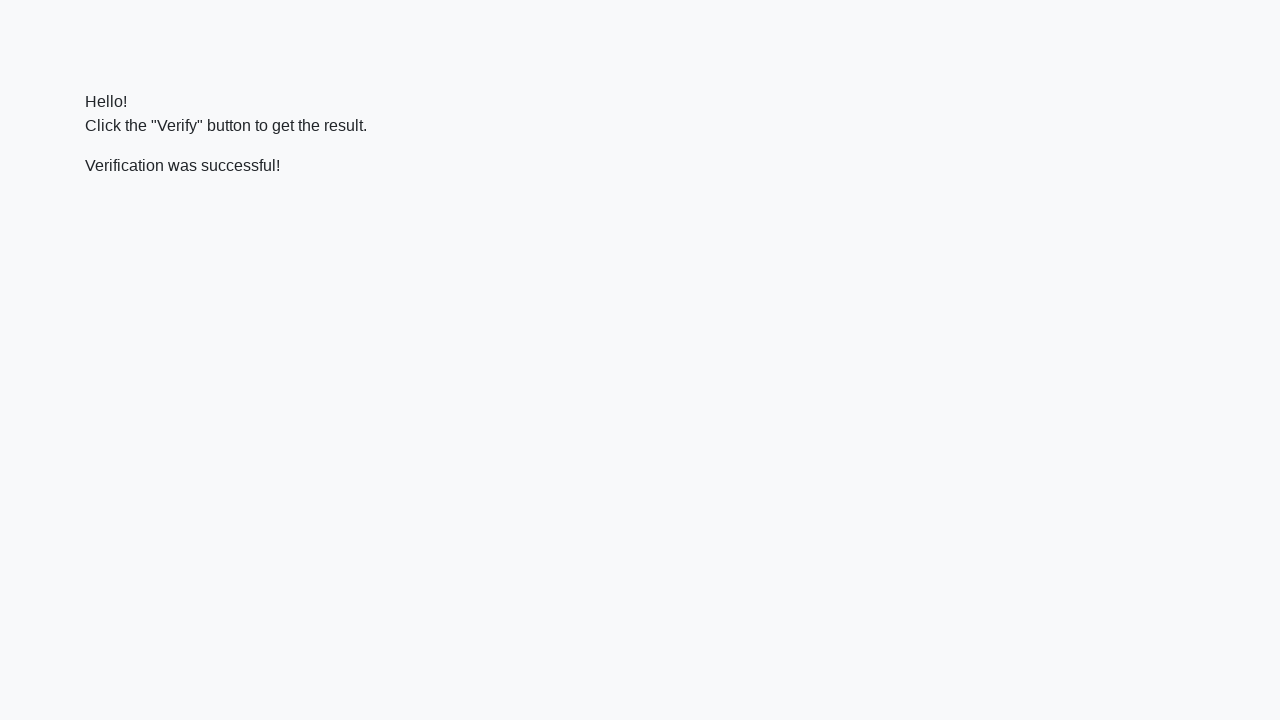

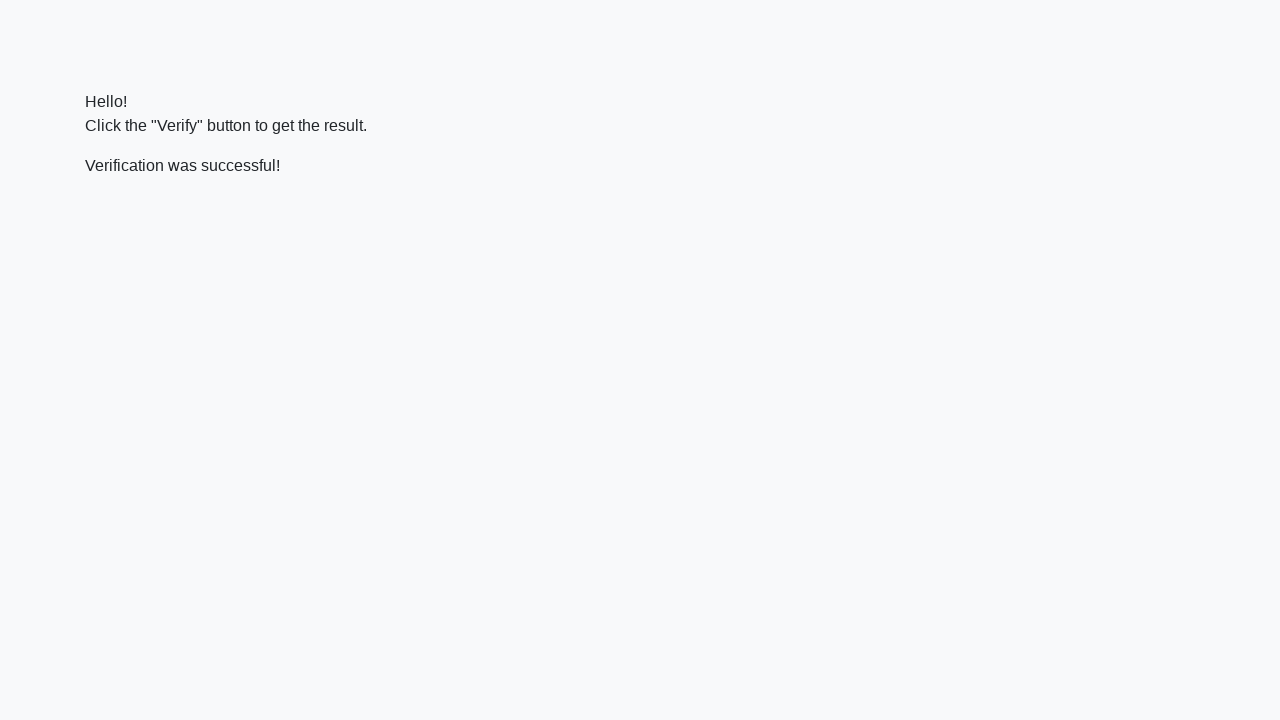